Tests slider interaction by dragging the left handle of a price range slider to adjust the value using mouse actions

Starting URL: https://www.jqueryscript.net/demo/Price-Range-Slider-jQuery-UI/

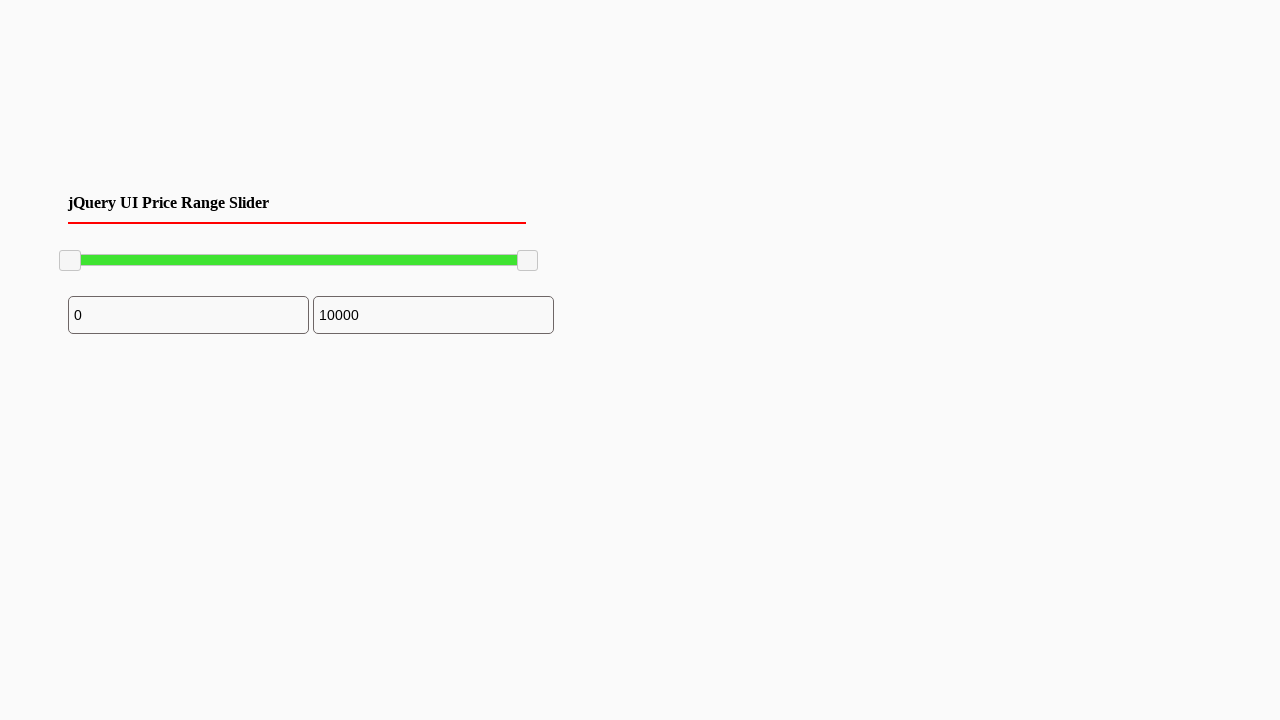

Waited for price range slider to be visible
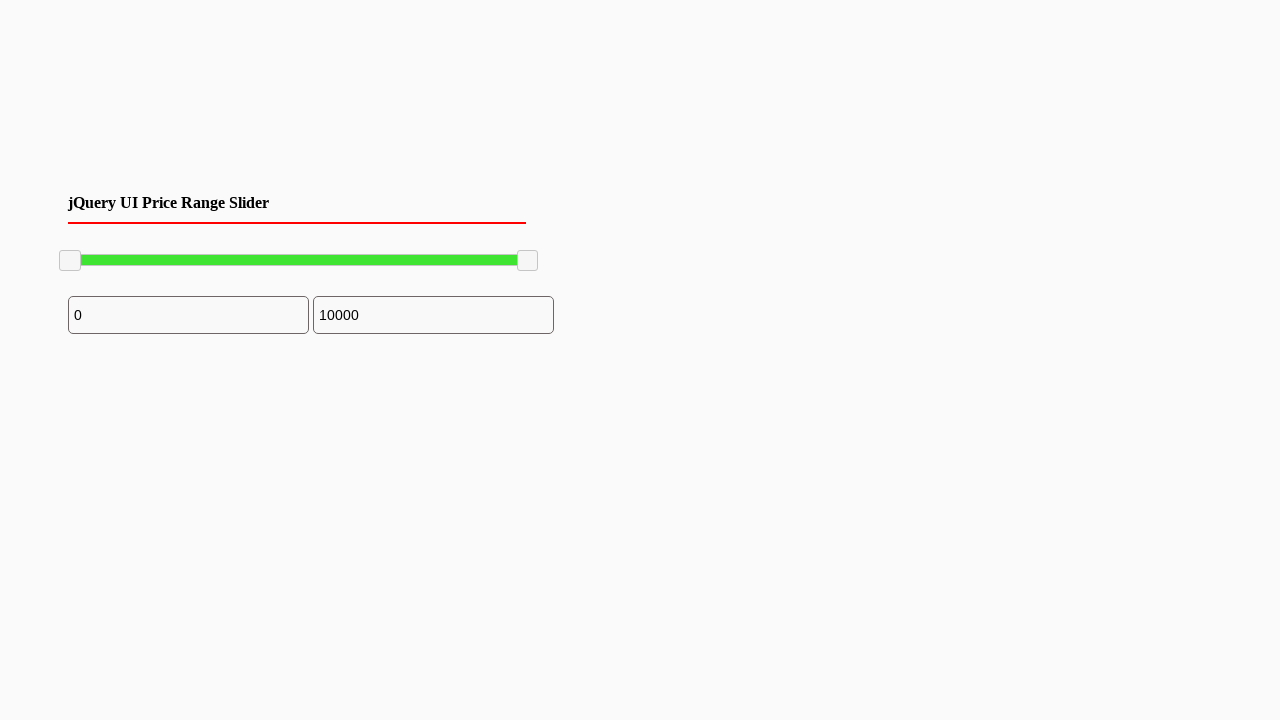

Located the left slider handle element
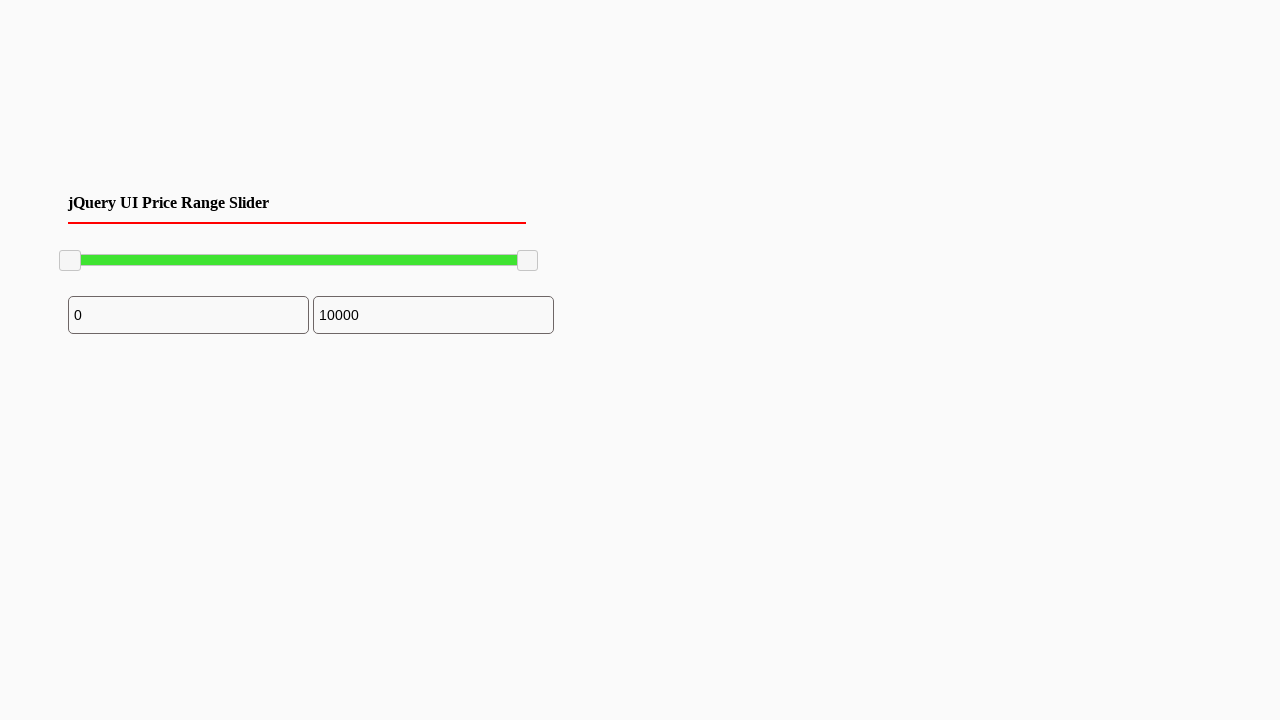

Retrieved bounding box of the left slider handle
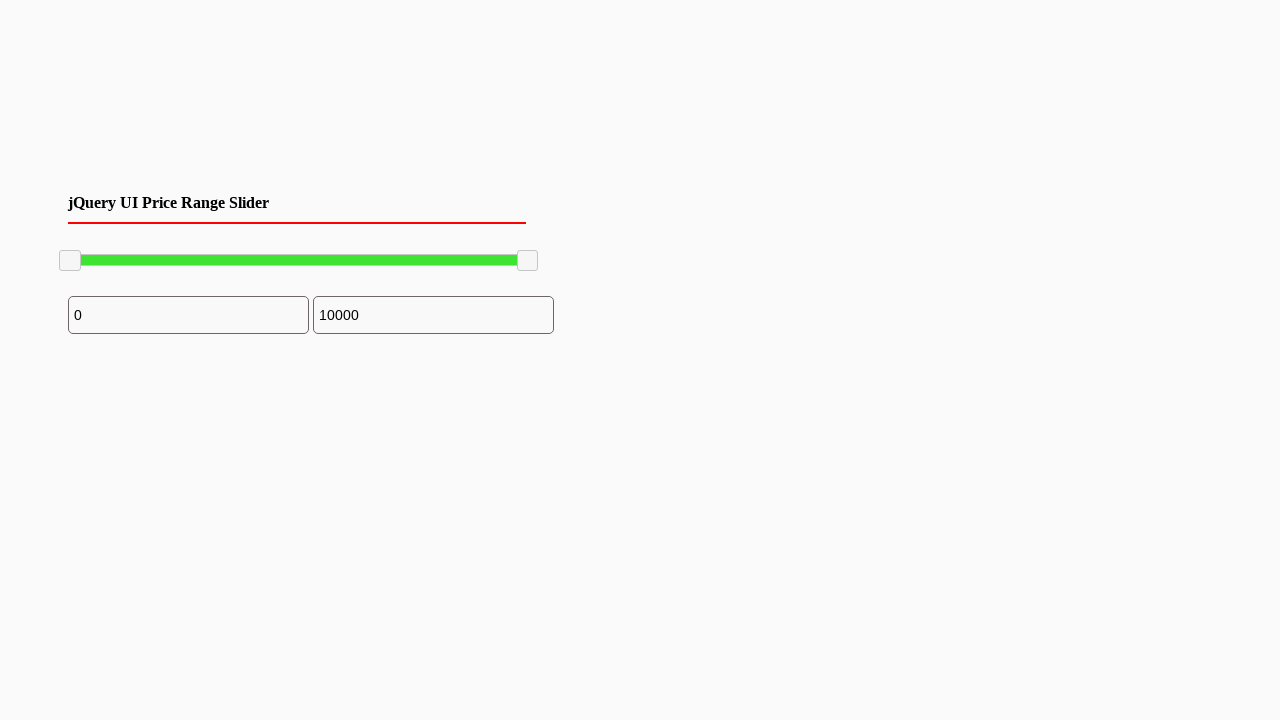

Moved mouse to center of left slider handle at (70, 261)
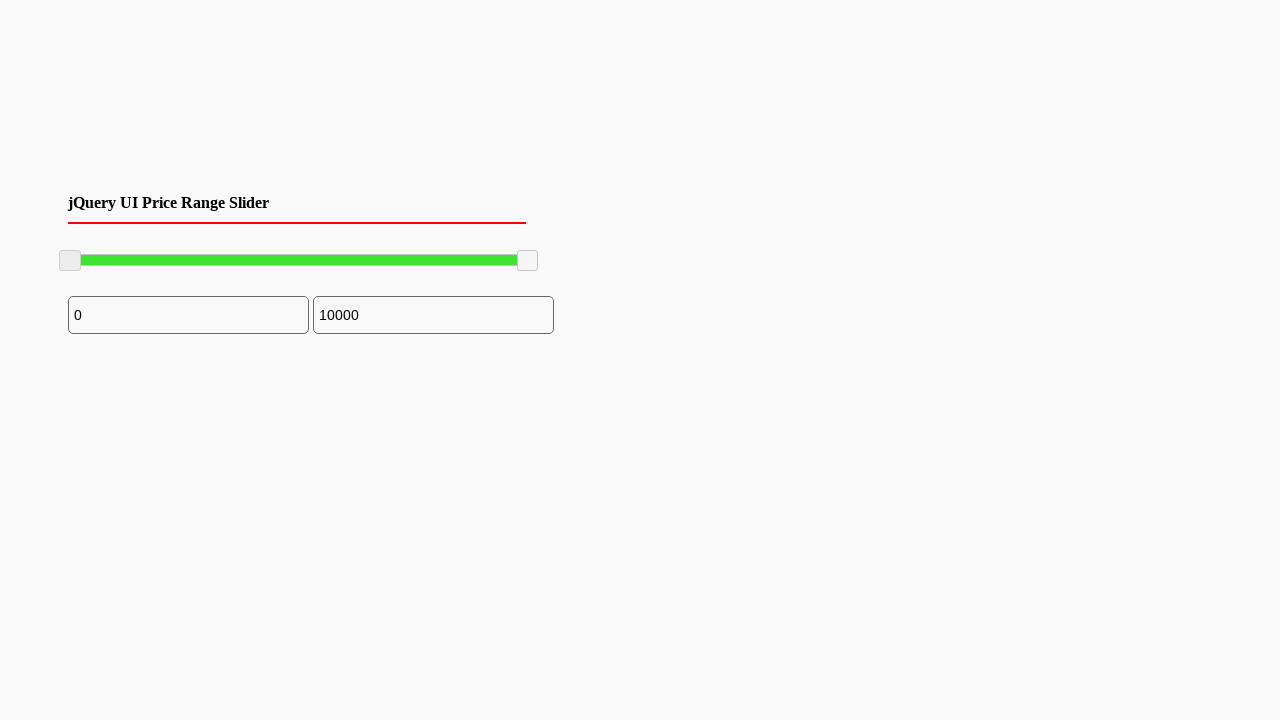

Pressed down mouse button on slider handle at (70, 261)
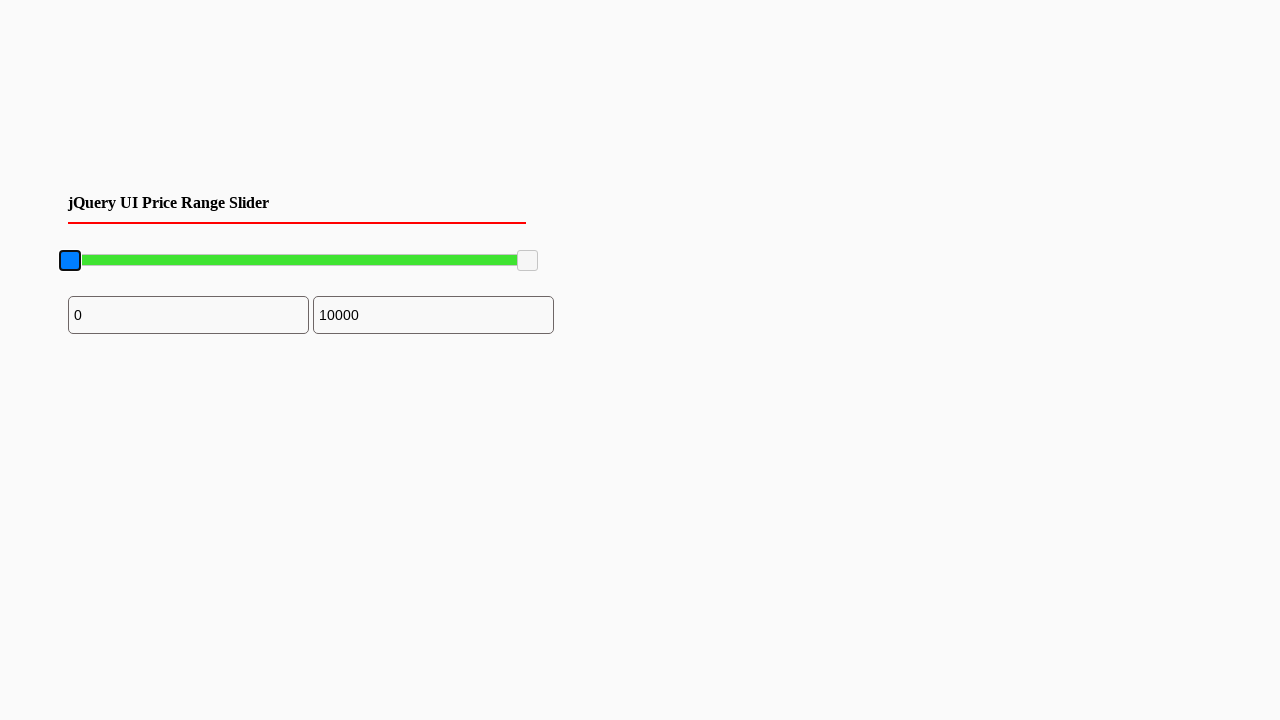

Dragged slider handle 100 pixels to the right at (170, 261)
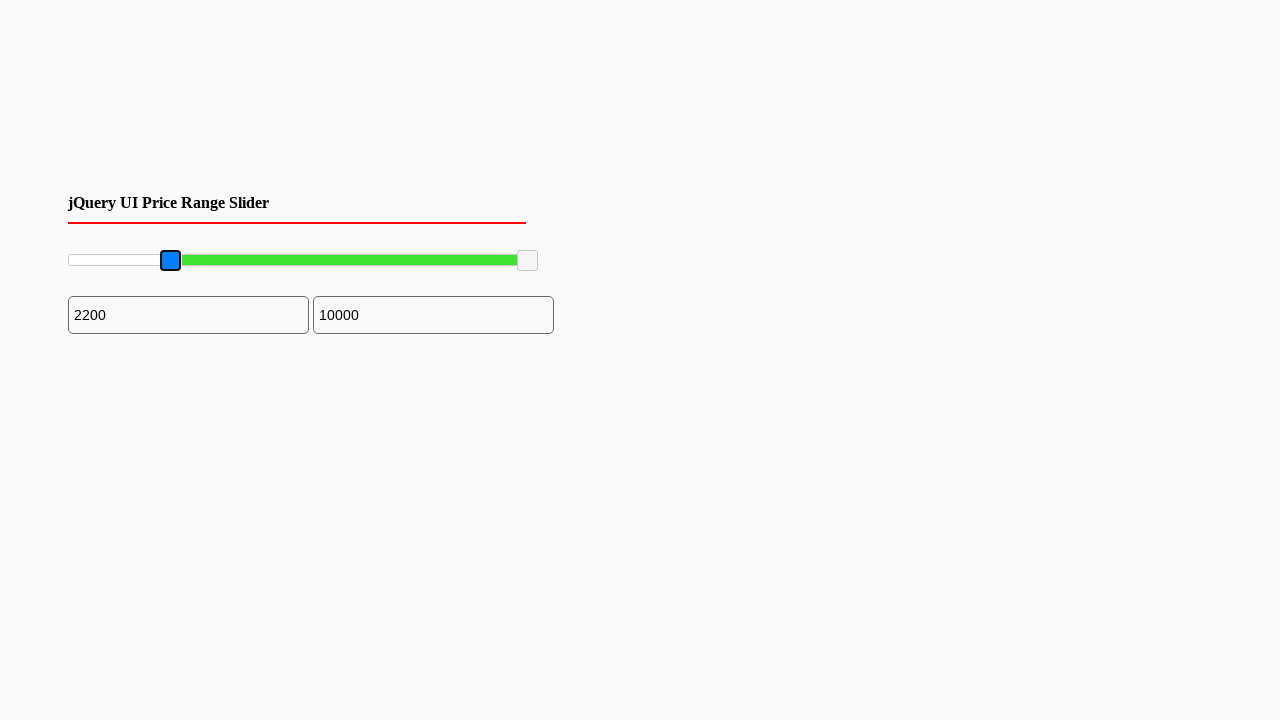

Released mouse button to complete slider drag at (170, 261)
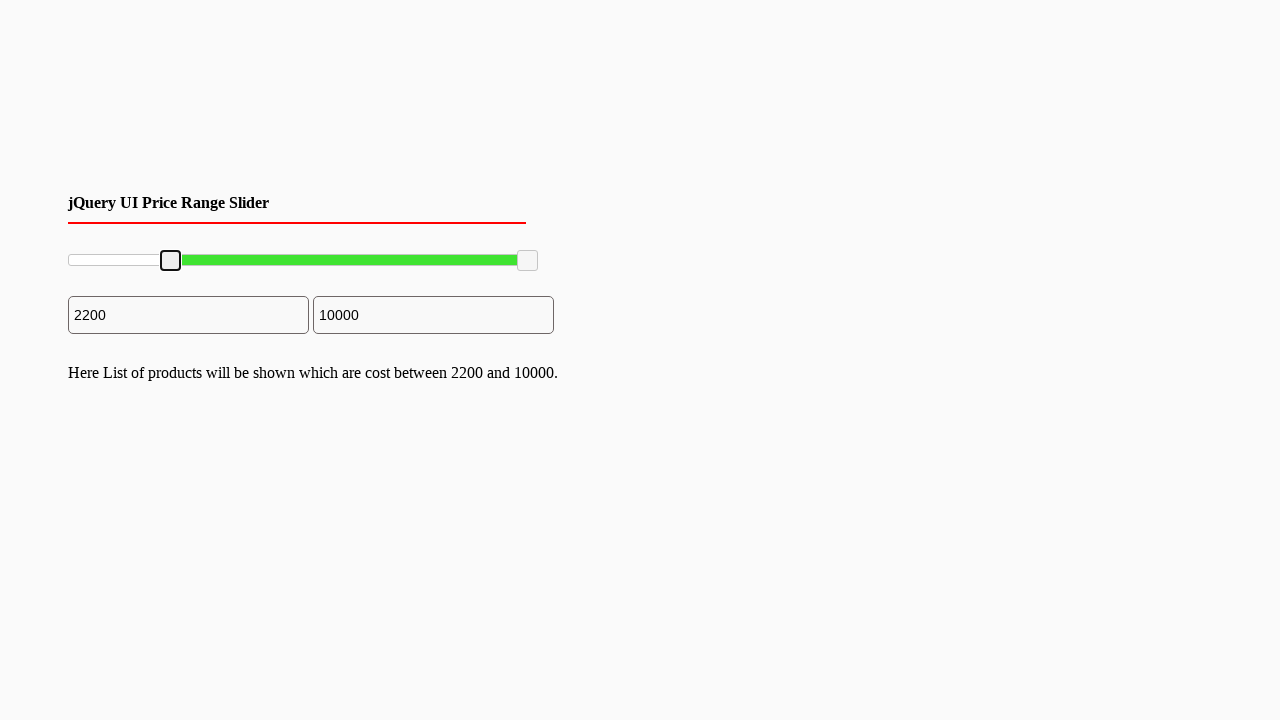

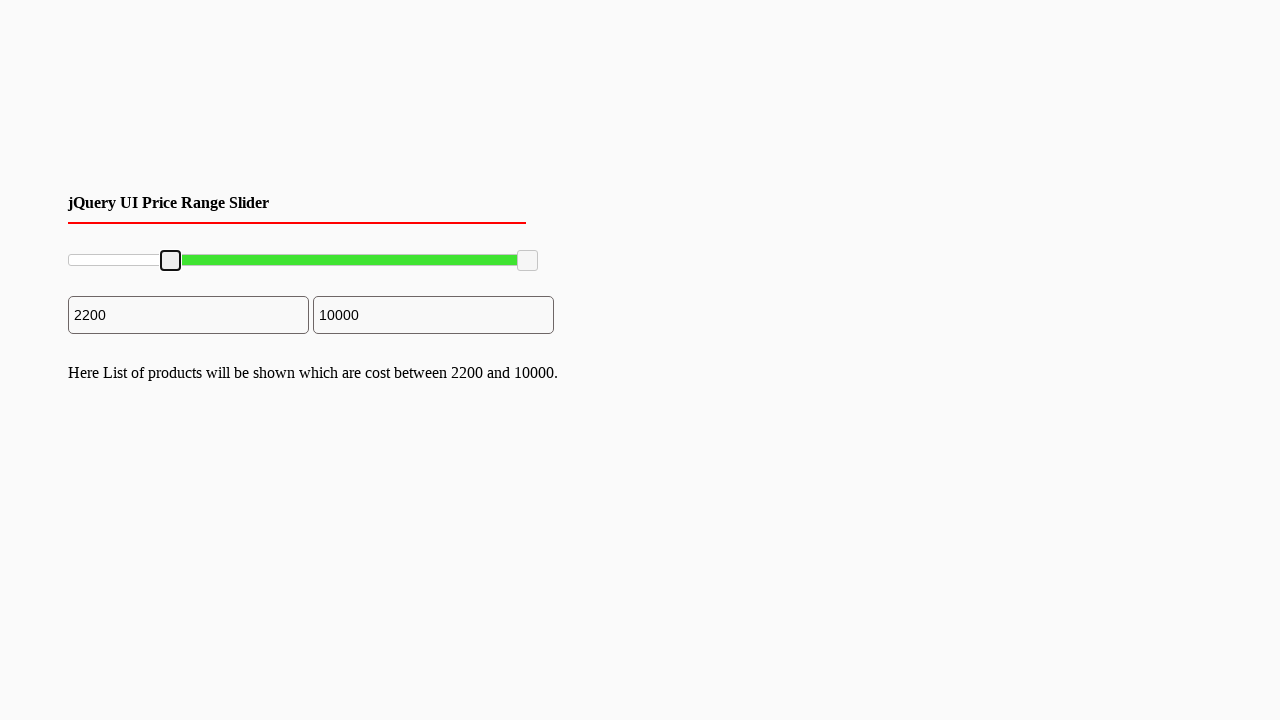